Tests login error message when both username and password fields are empty

Starting URL: https://www.saucedemo.com/

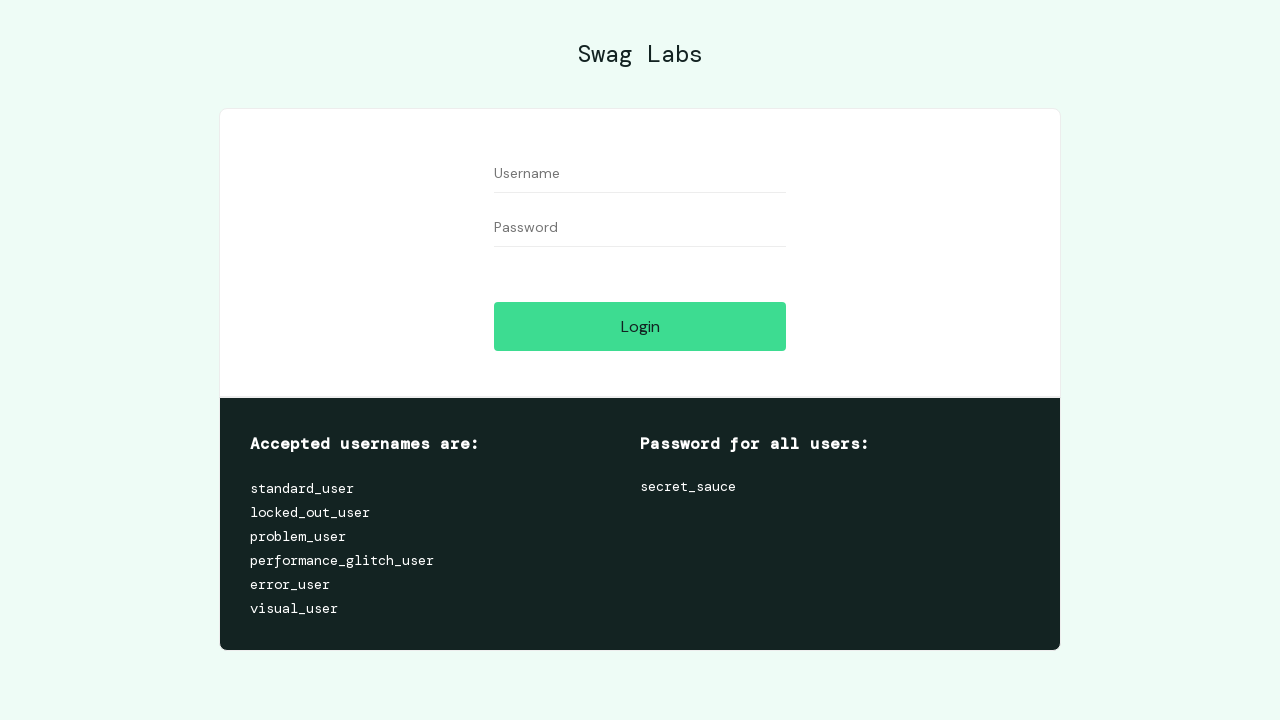

Retrieved initial page body text content
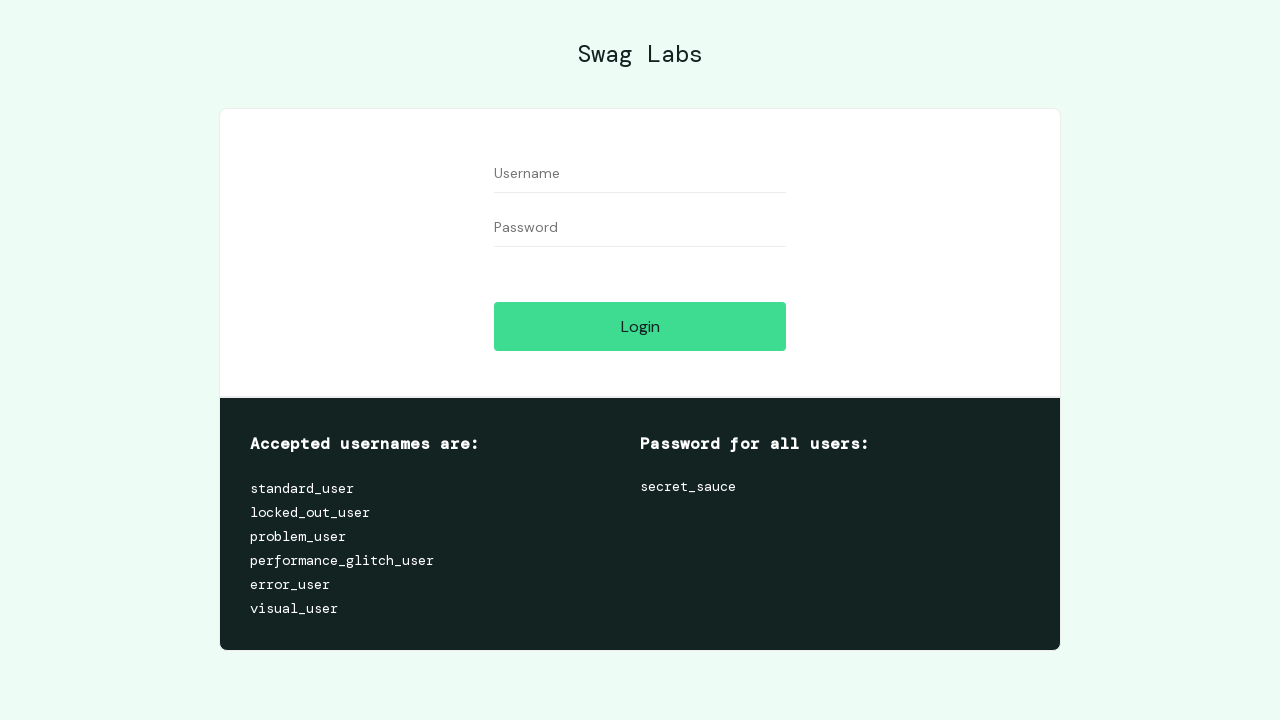

Verified error message is not initially present
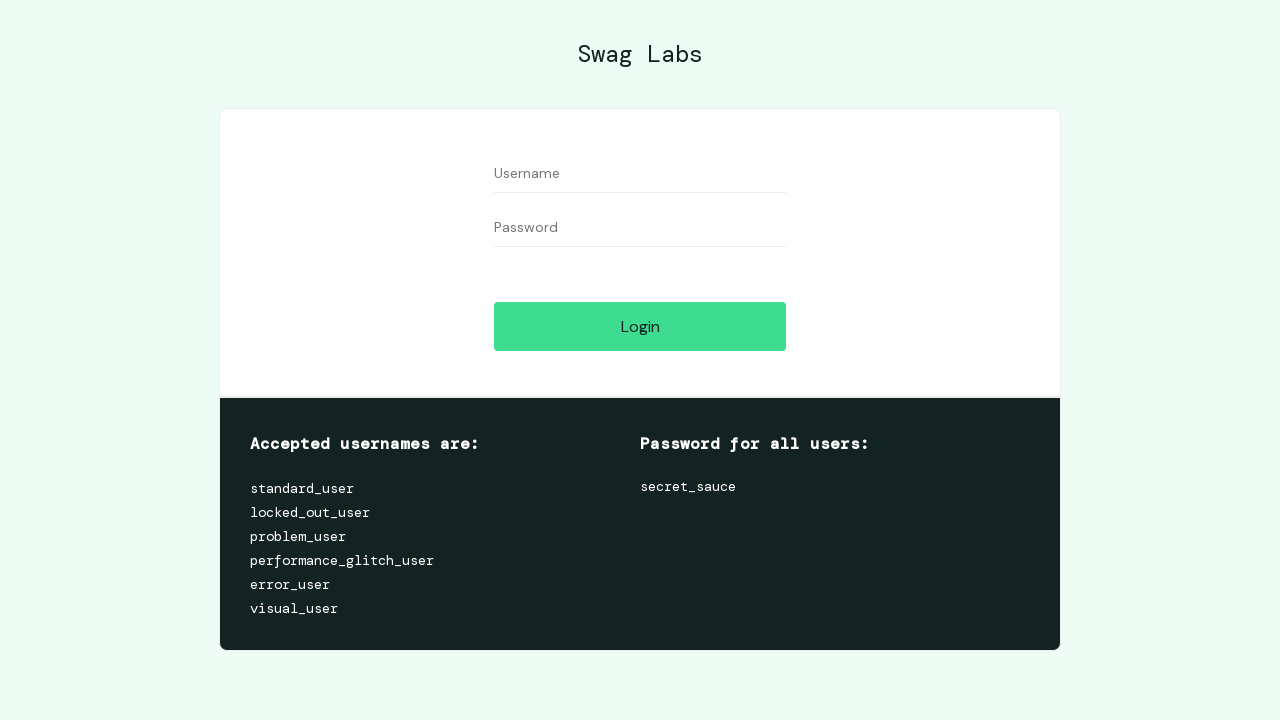

Clicked login button without entering username and password at (640, 326) on [data-test="login-button"]
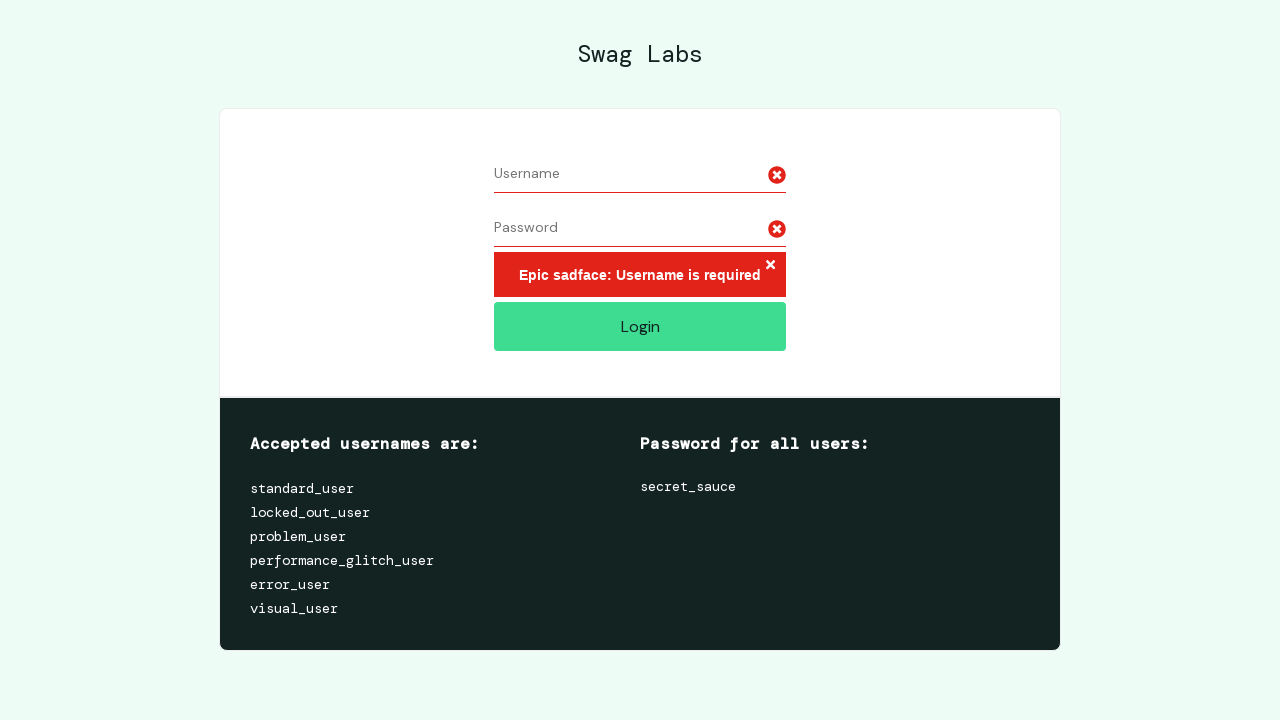

Error message element appeared on page
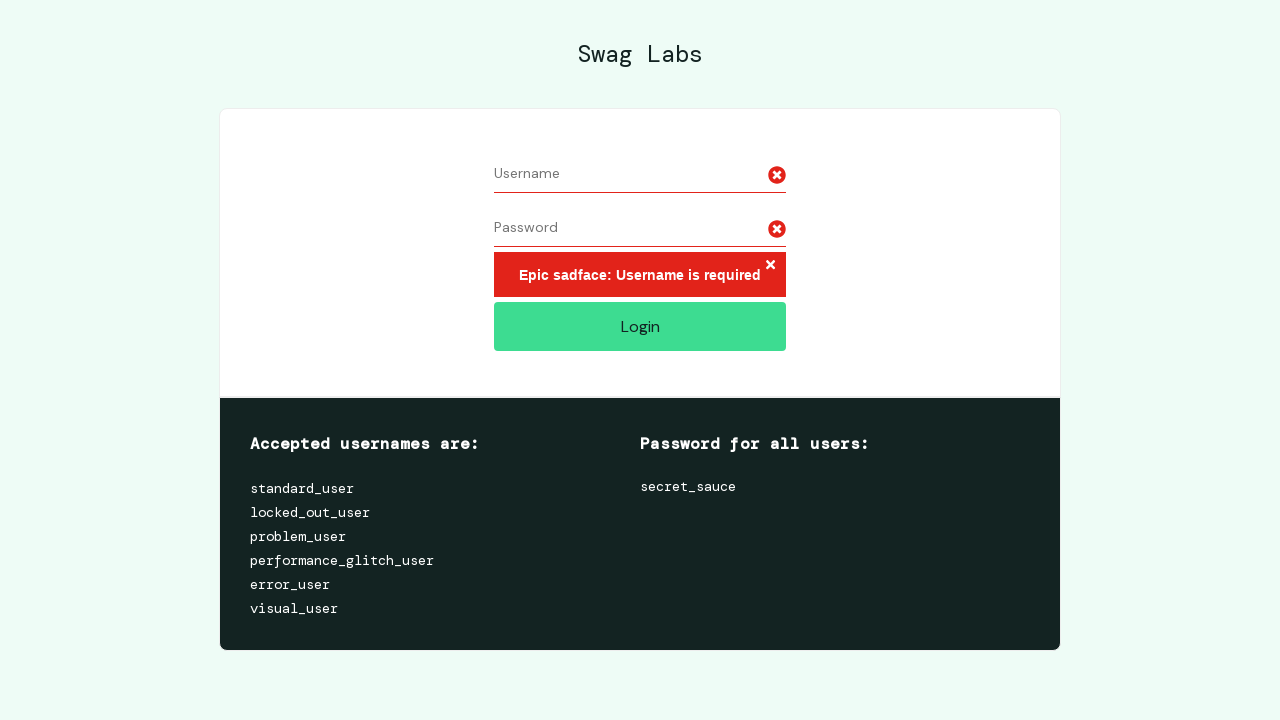

Retrieved page body text content after login attempt
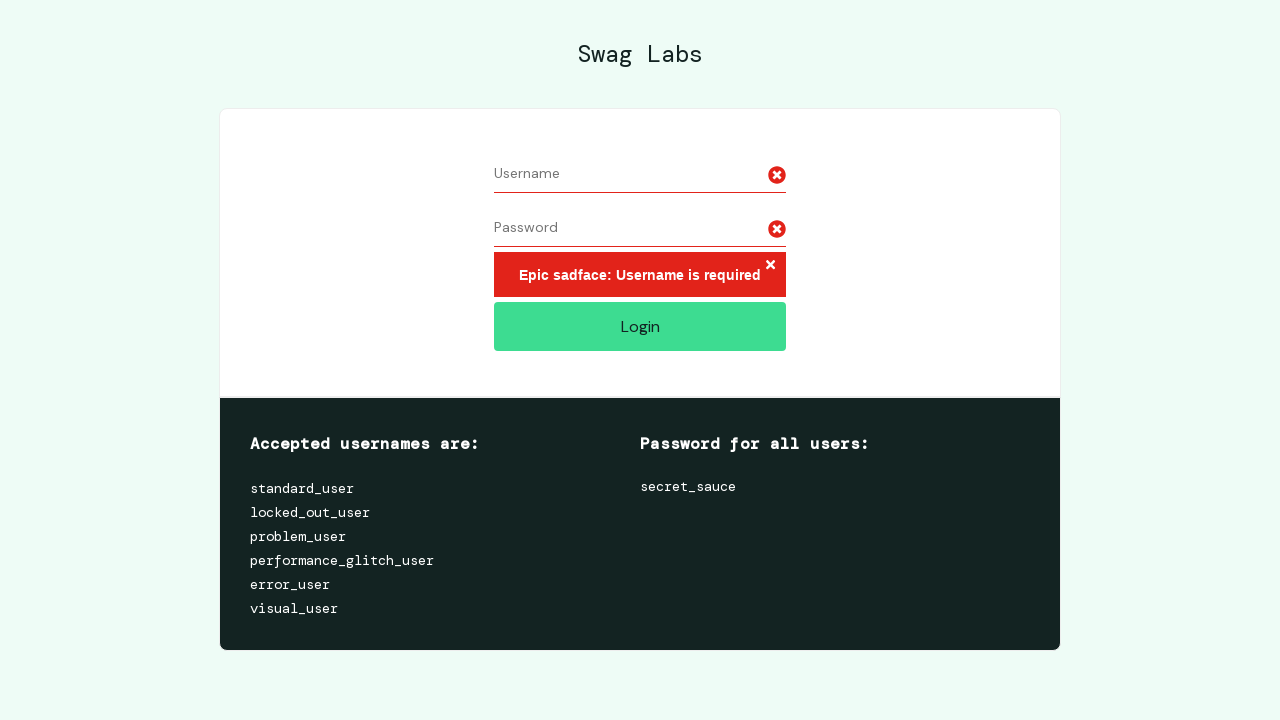

Verified error message 'Epic sadface: Username is required' is displayed
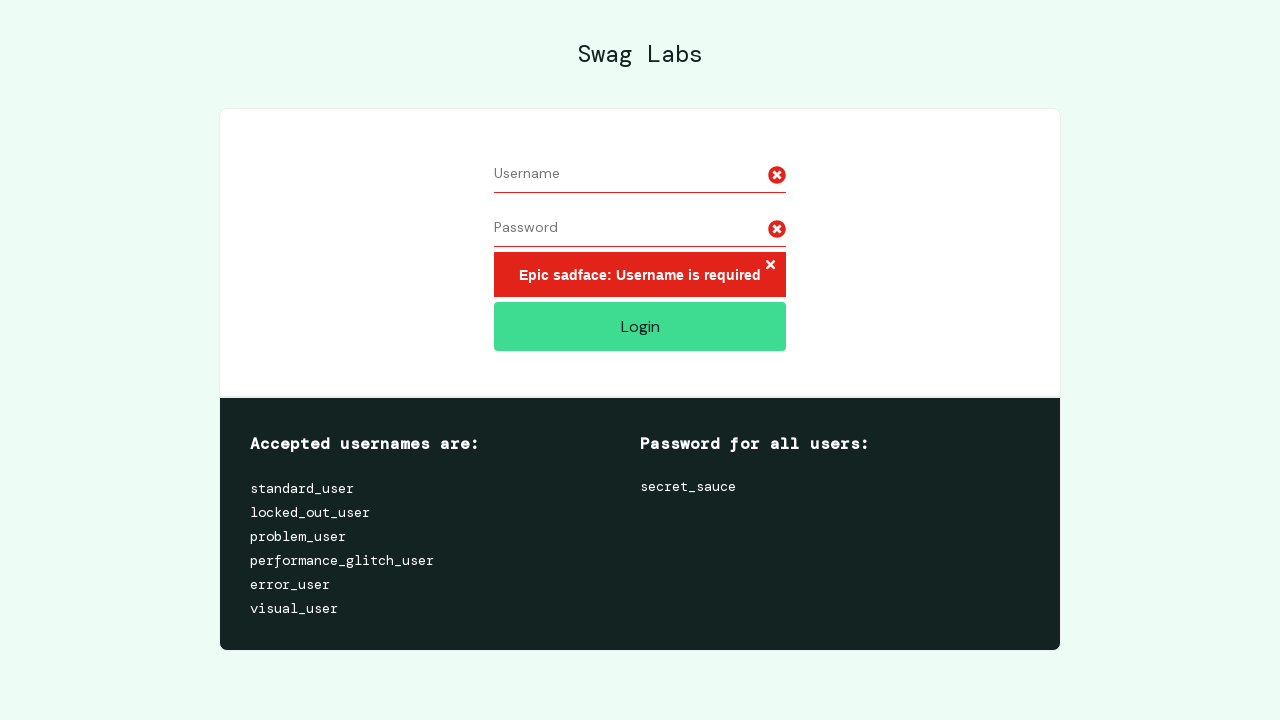

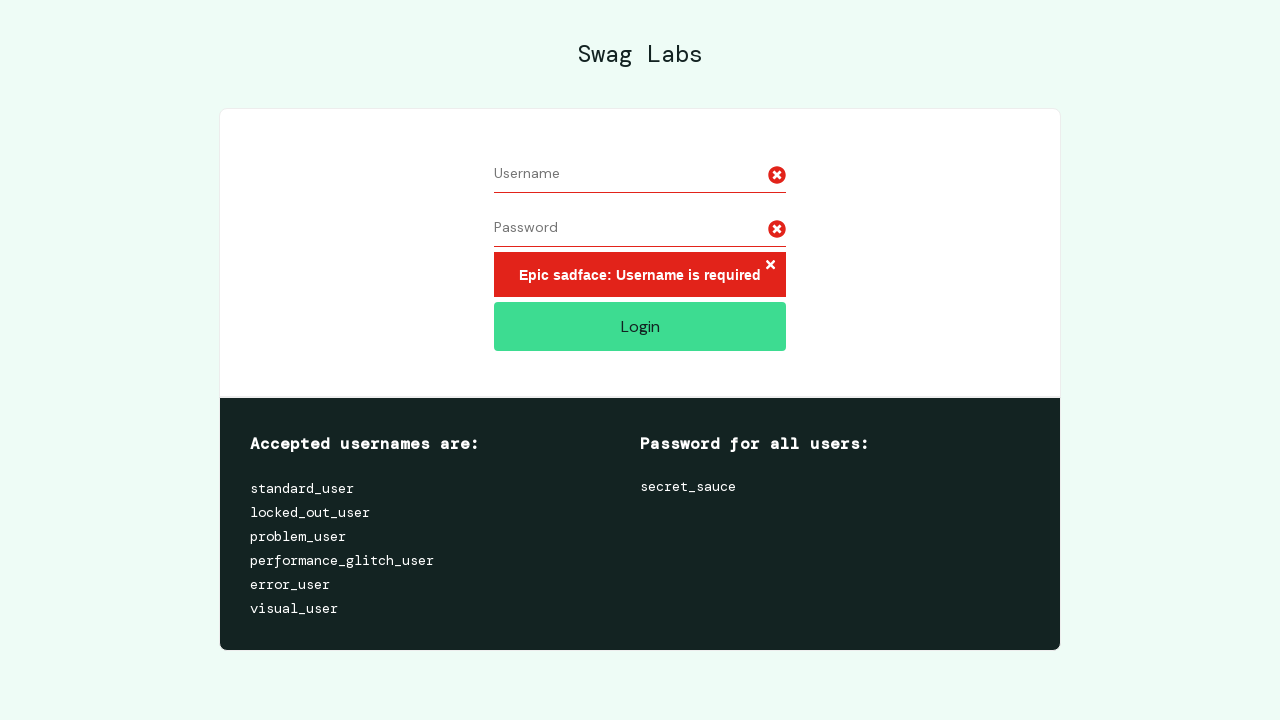